Tests a simple form calculator by entering two numbers and verifying their sum is correctly calculated and displayed

Starting URL: https://www.lambdatest.com/selenium-playground/simple-form-demo

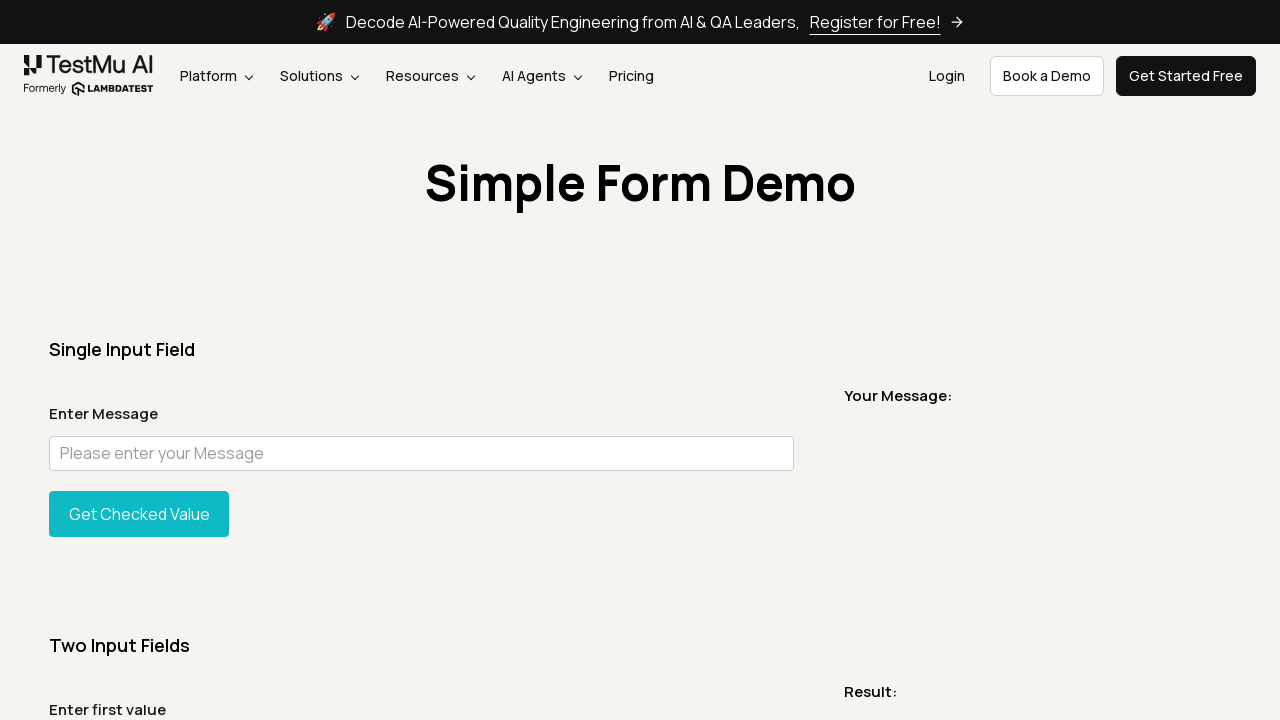

Filled first input field with value '1' on [placeholder="Please enter first value"]
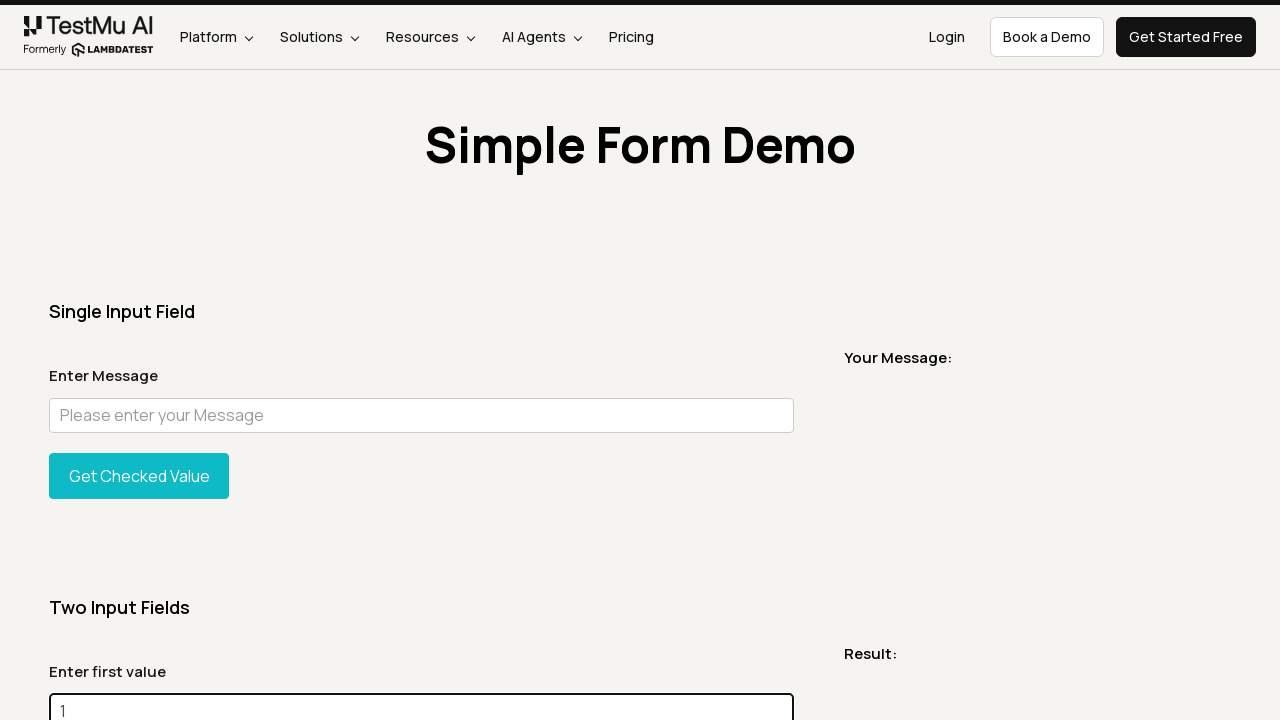

Filled second input field with value '2' on [placeholder="Please enter second value"]
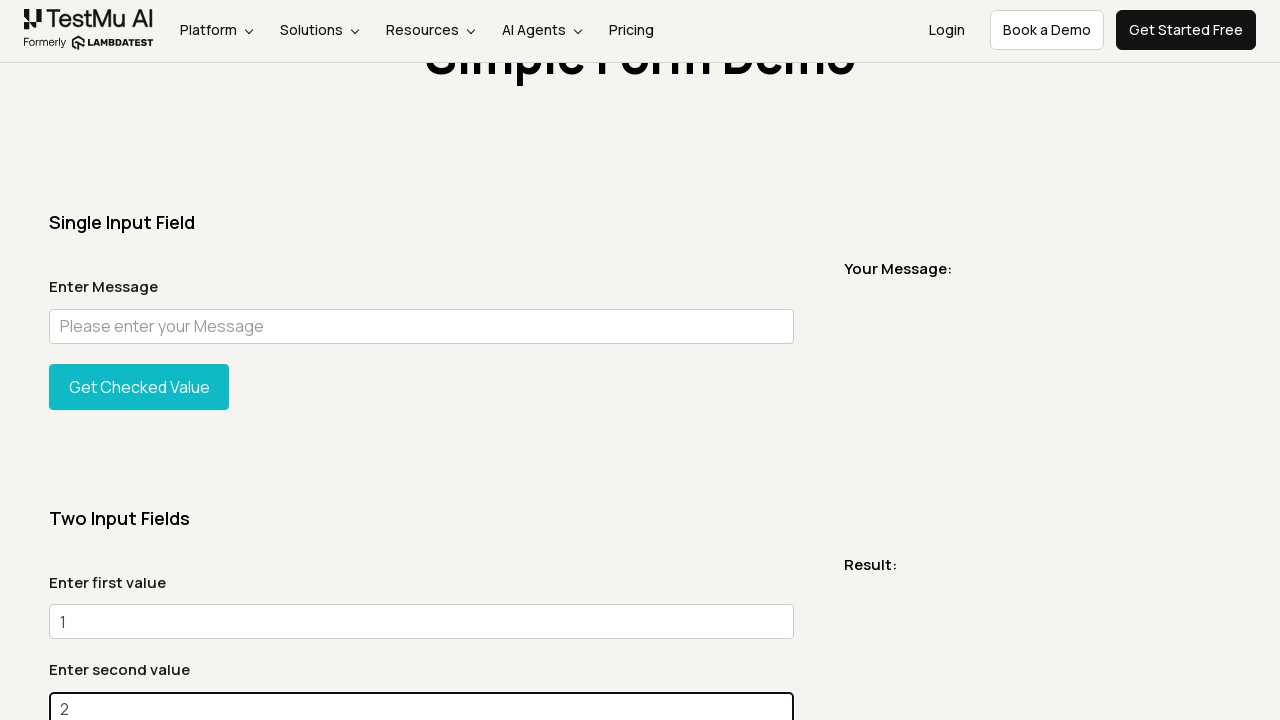

Clicked 'Get Sum' button to calculate the sum at (139, 360) on button:has-text("Get Sum")
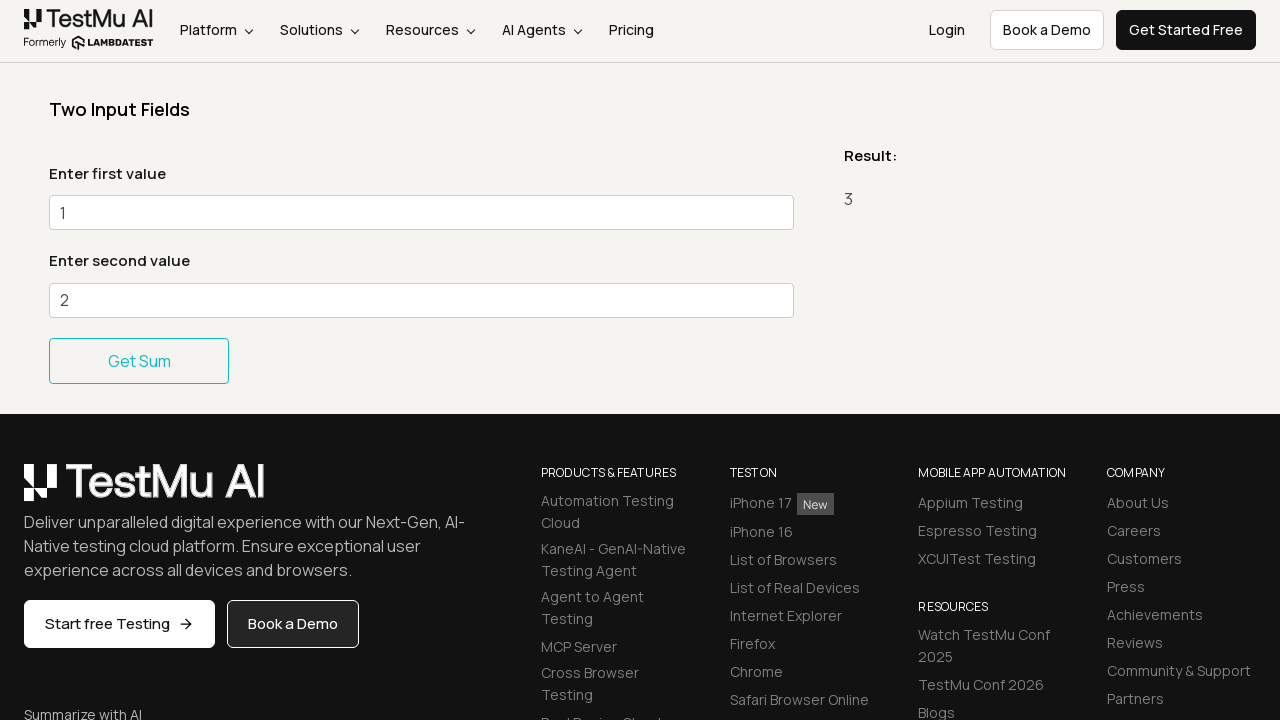

Result message appeared with the calculated sum
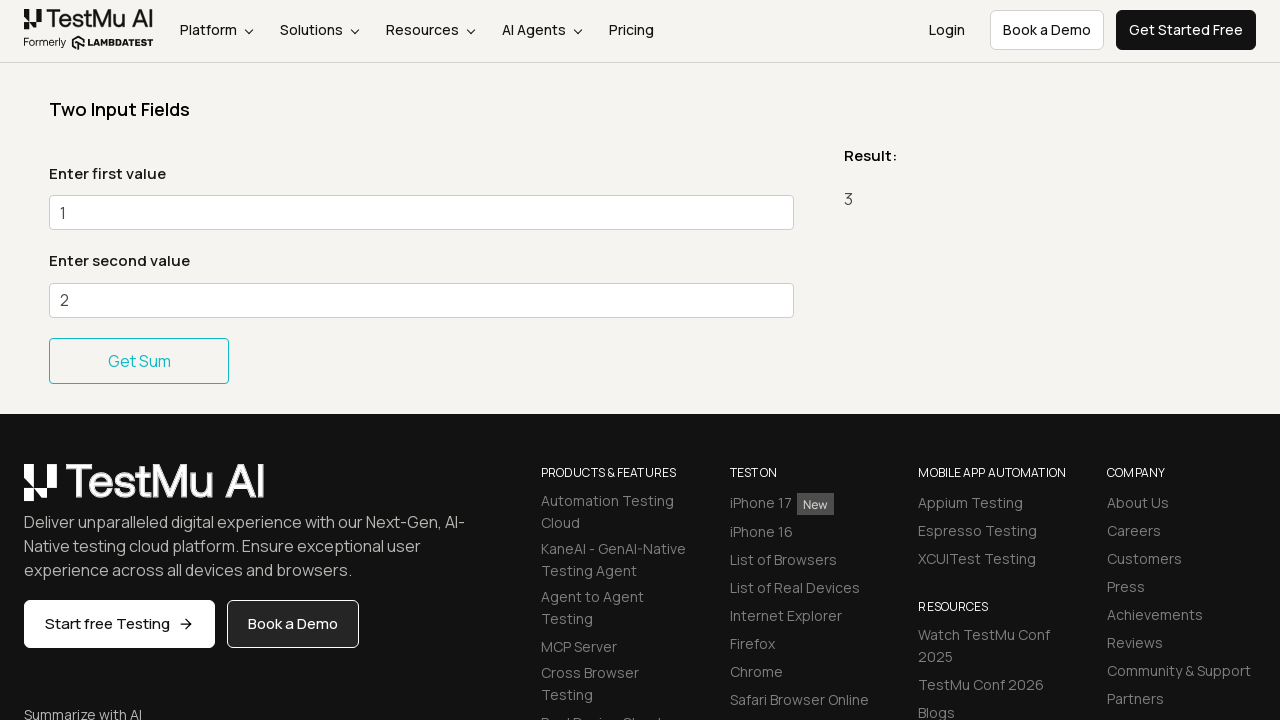

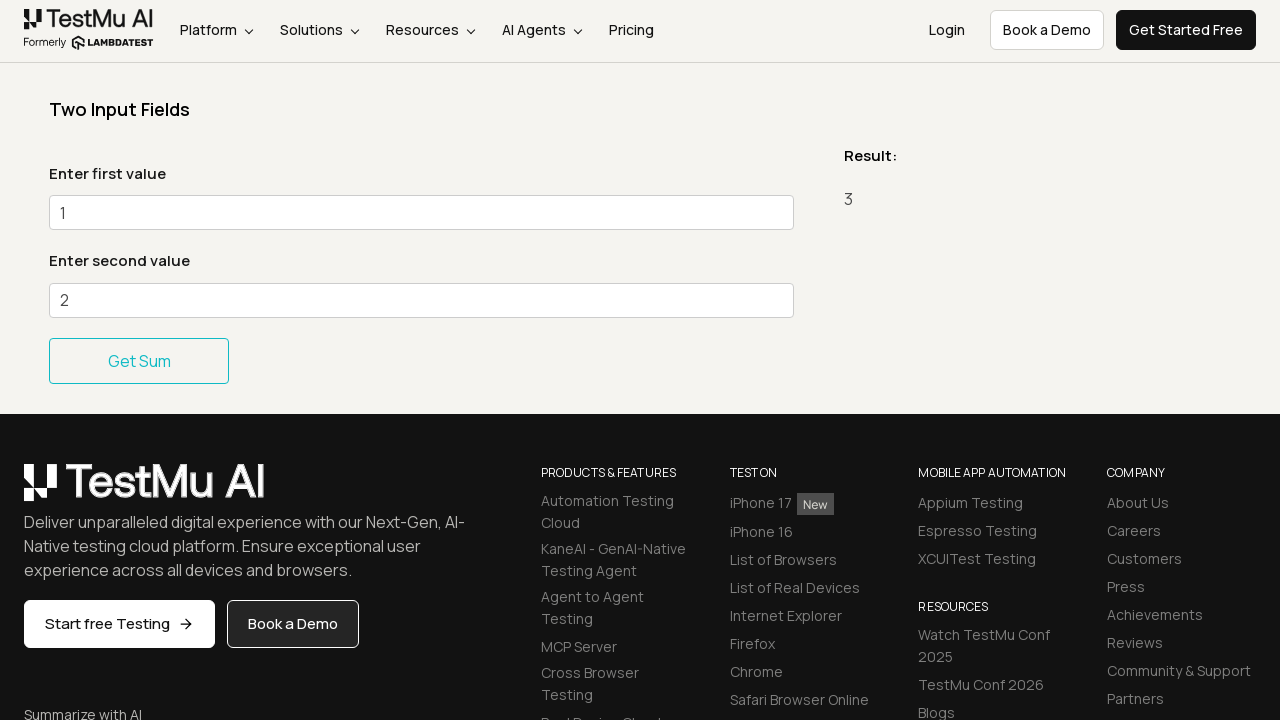